Simple browser test that navigates to Rahul Shetty Academy website and verifies the page loads successfully

Starting URL: https://rahulshettyacademy.com/

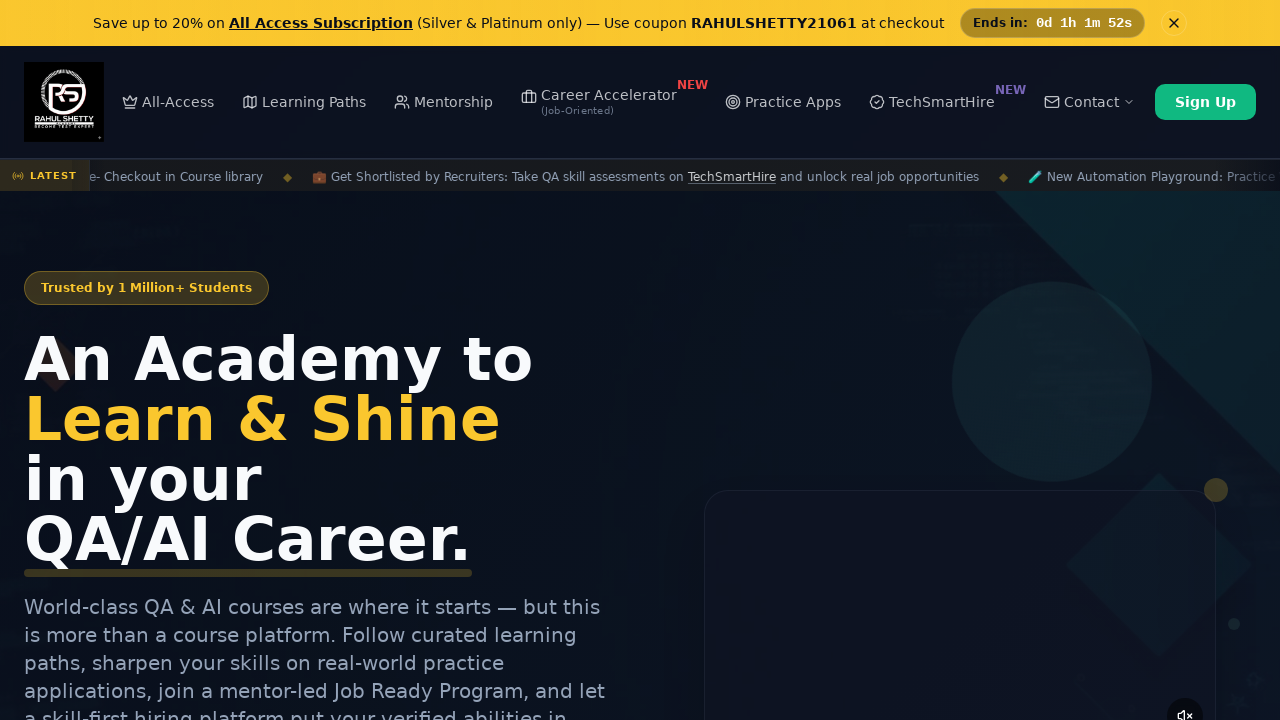

Waited for page to load - DOM content loaded
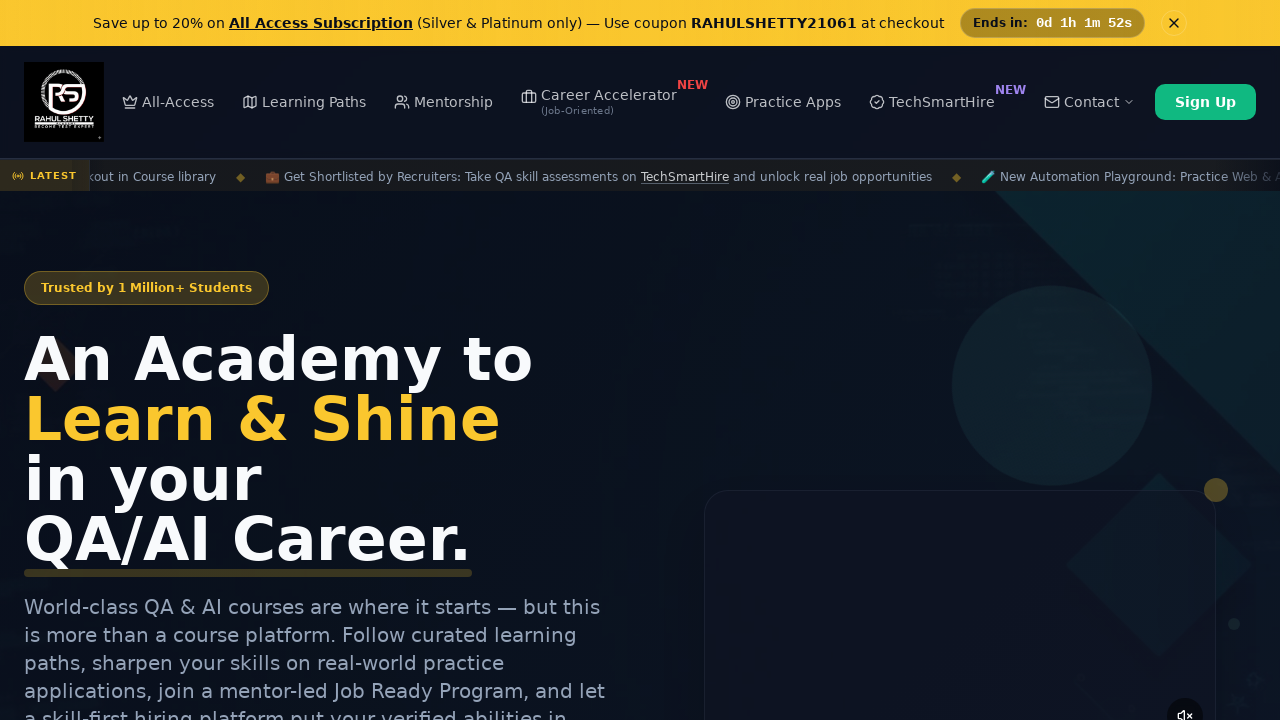

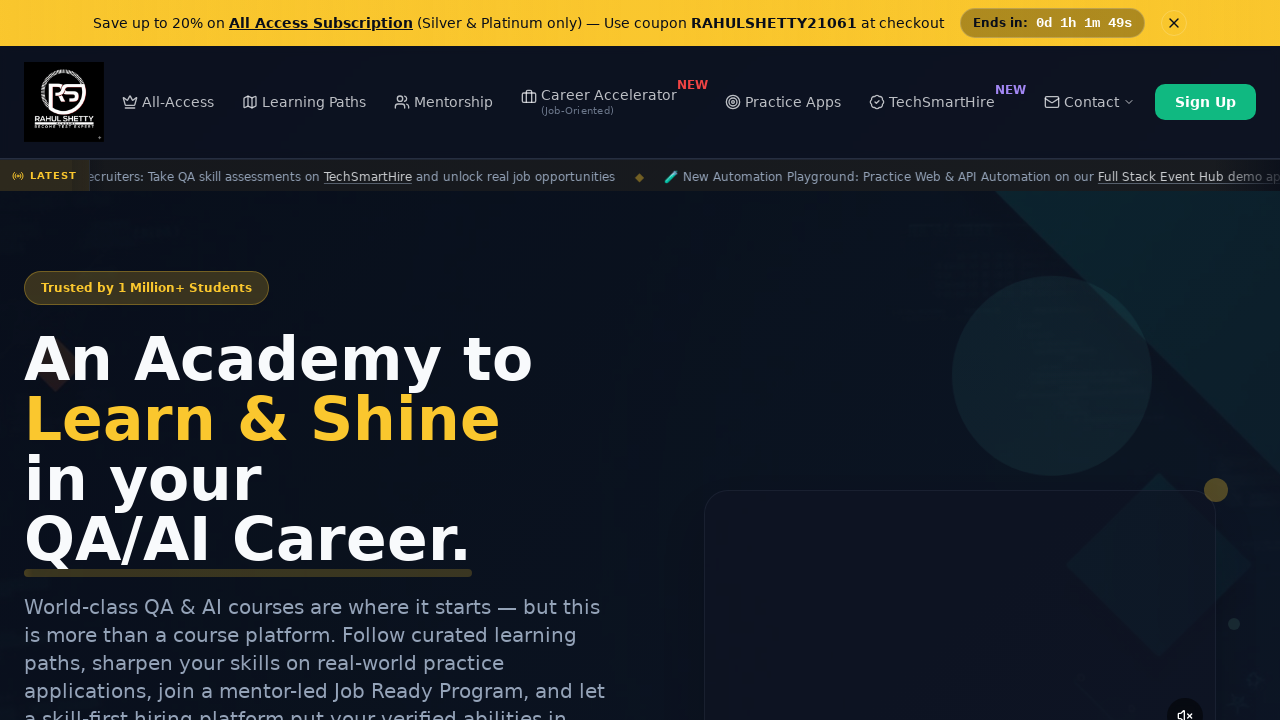